Tests the Blog navigation link in the menu by clicking it

Starting URL: https://timokaalma22.thkit.ee/

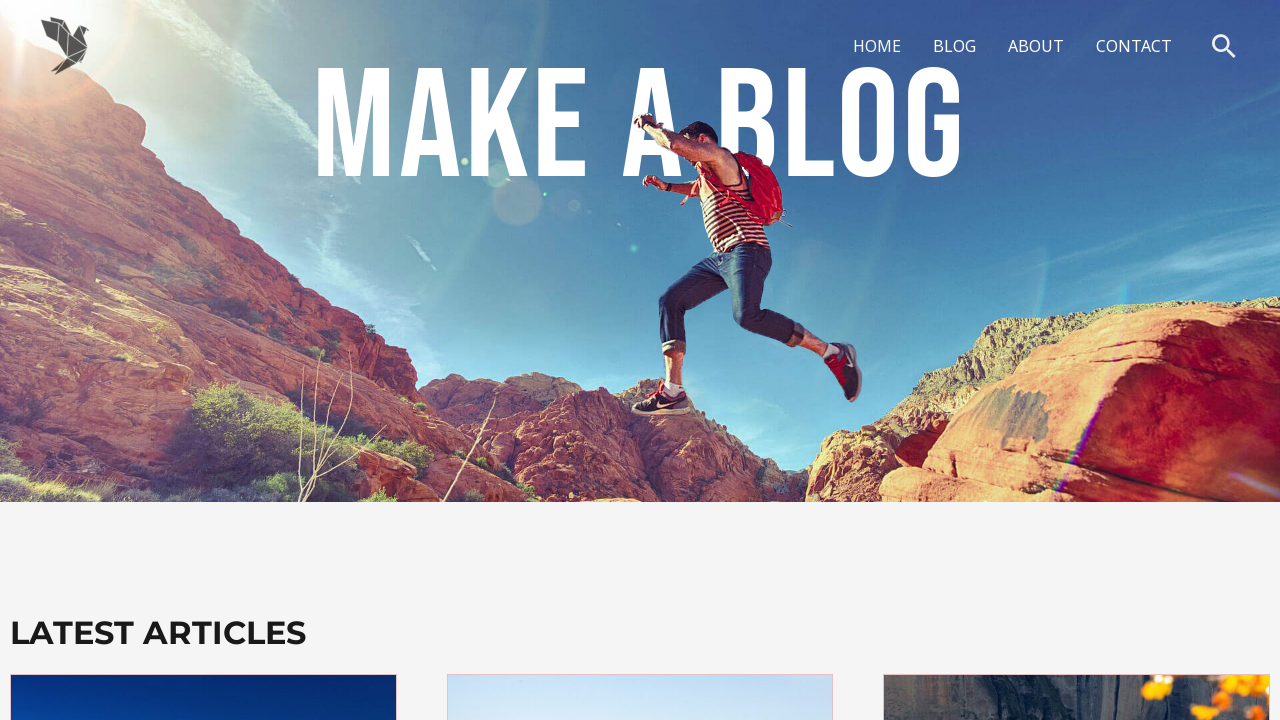

Clicked on the Blog navigation link in the menu at (954, 46) on #menu-item-587 a
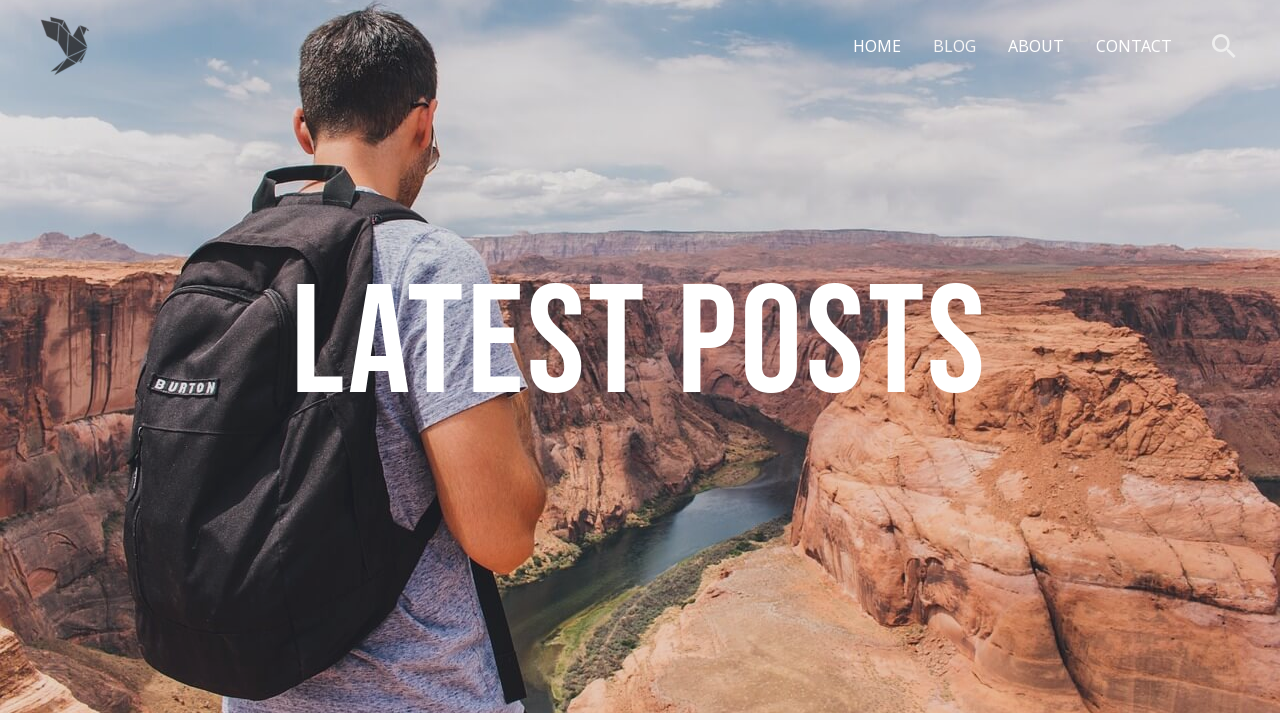

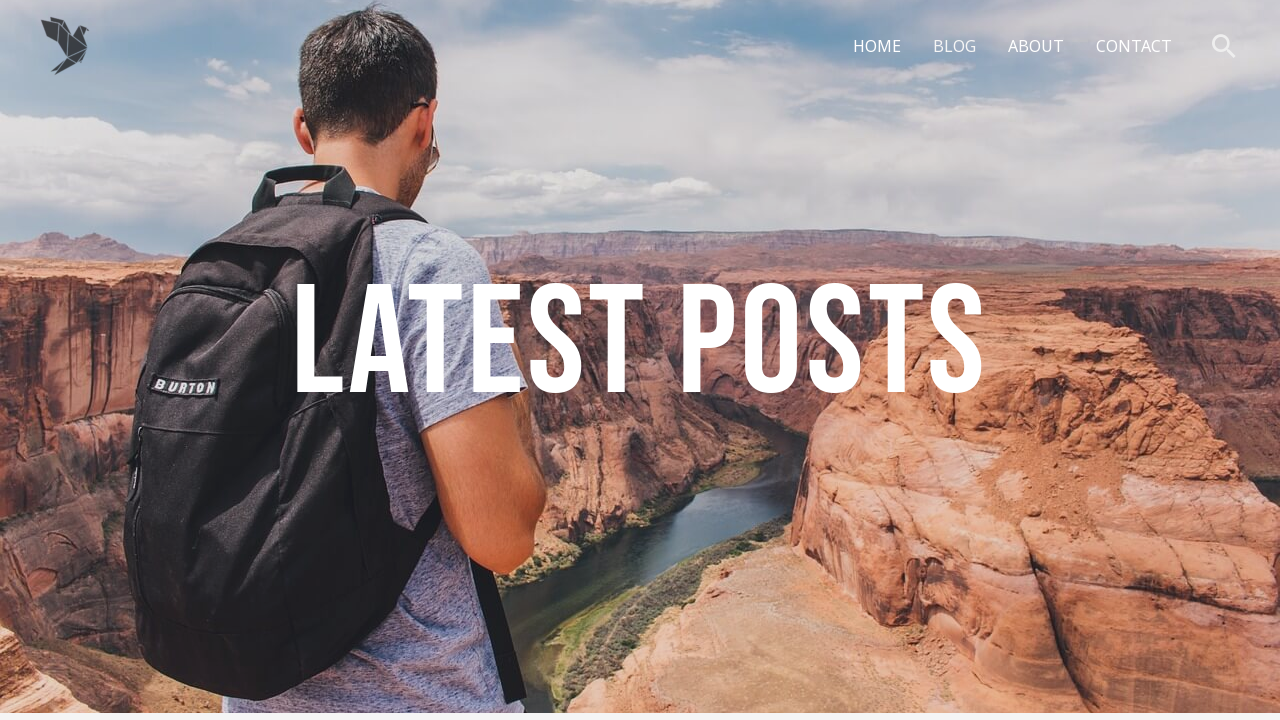